Tests that unsaved changes to an employee's name don't persist when navigating away without saving

Starting URL: https://devmountain-qa.github.io/employee-manager/1.2_Version/index.html

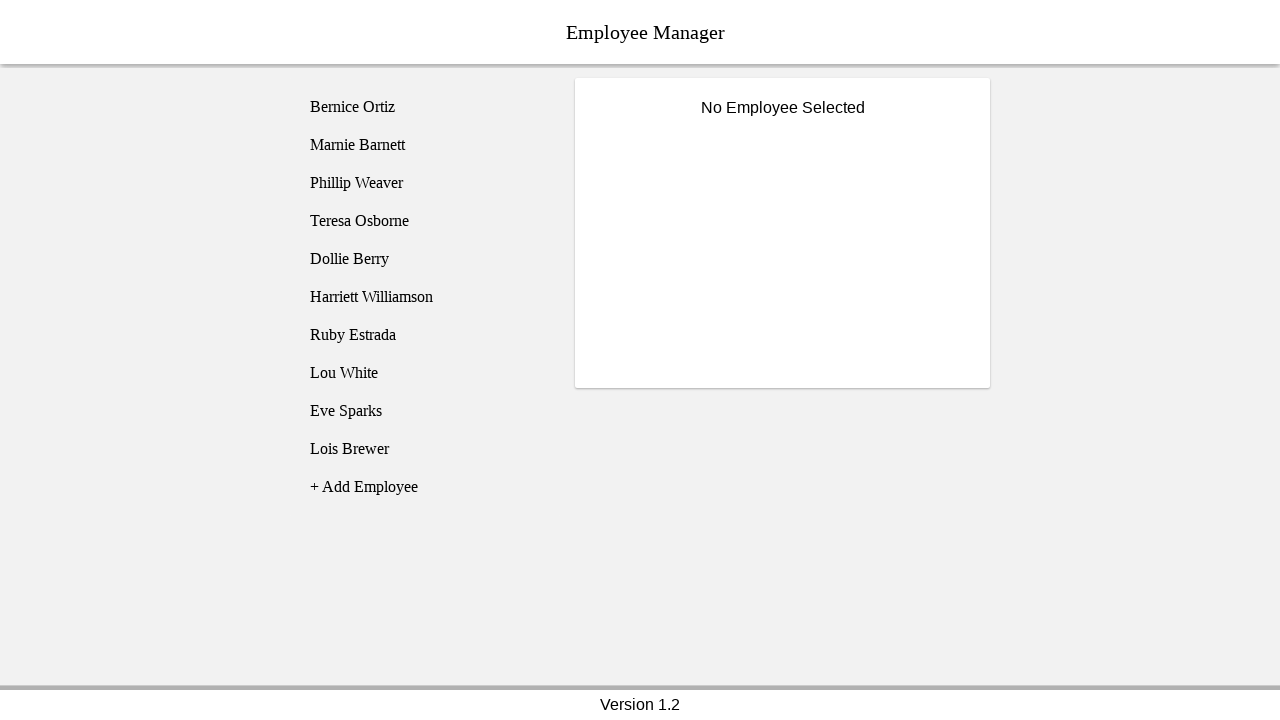

Clicked on Bernice Ortiz in the employee list at (425, 107) on [name="employee1"]
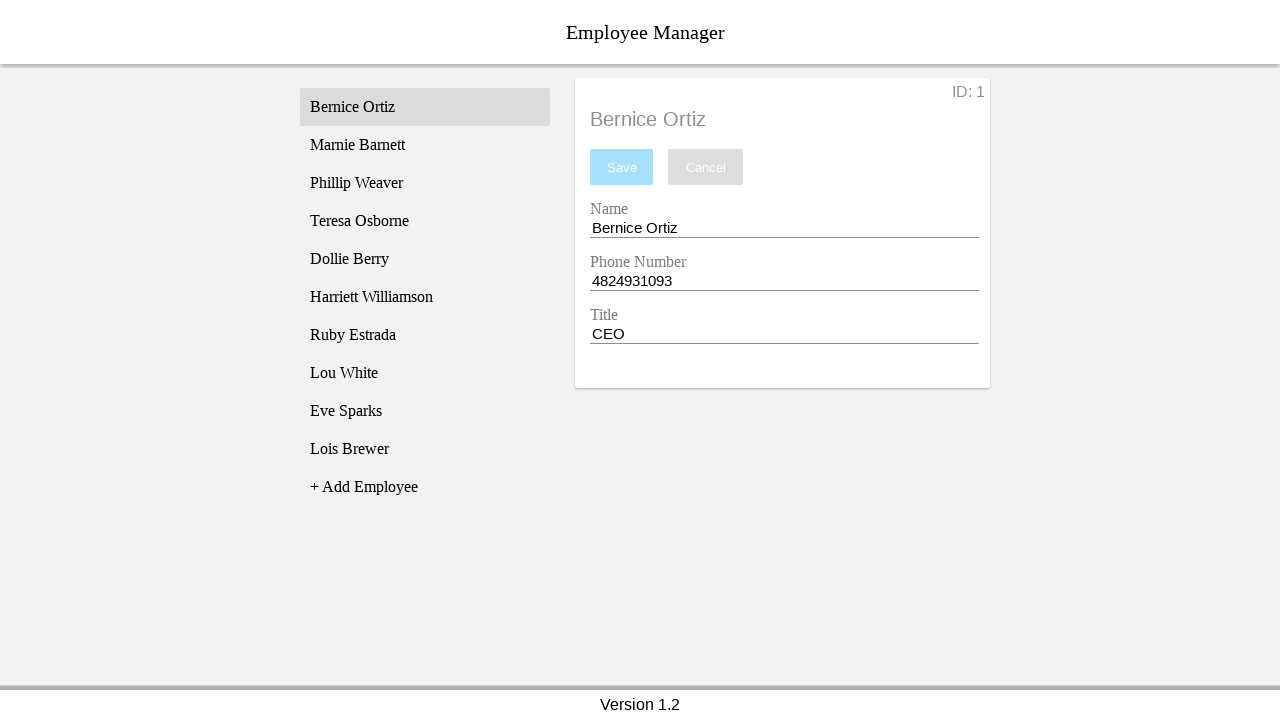

Bernice Ortiz employee record loaded and visible
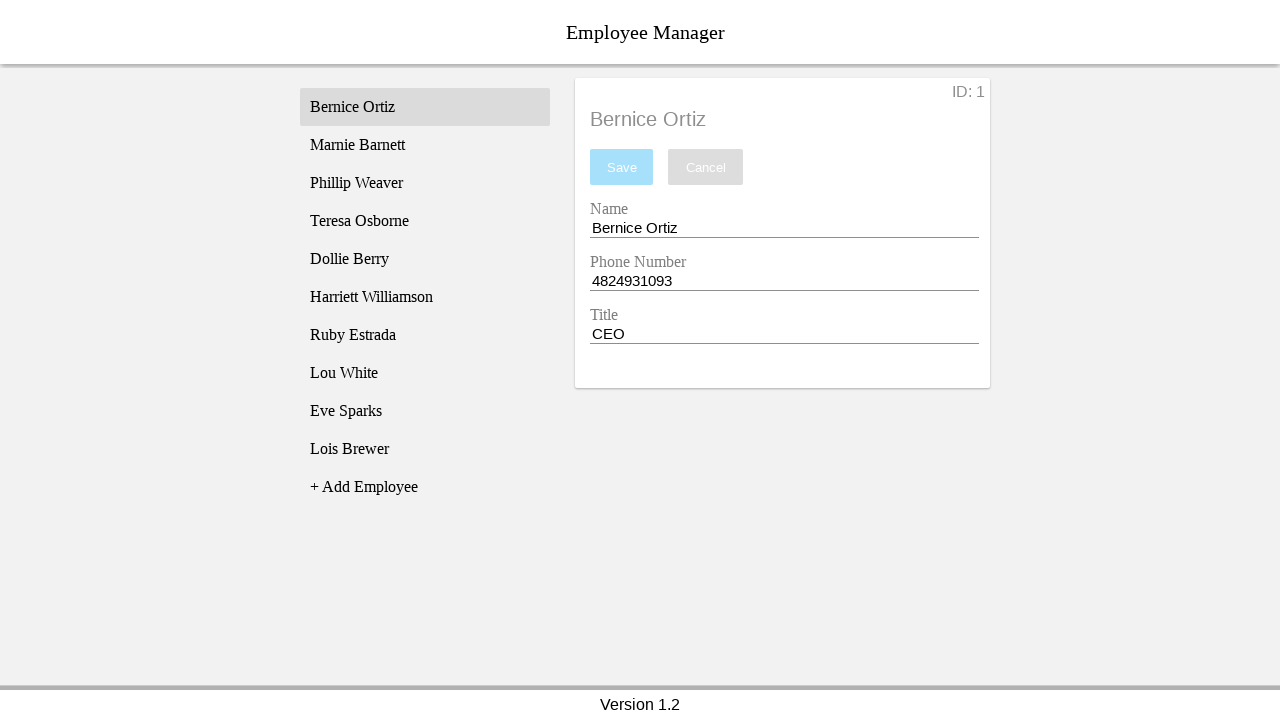

Cleared the name entry field on [name="nameEntry"]
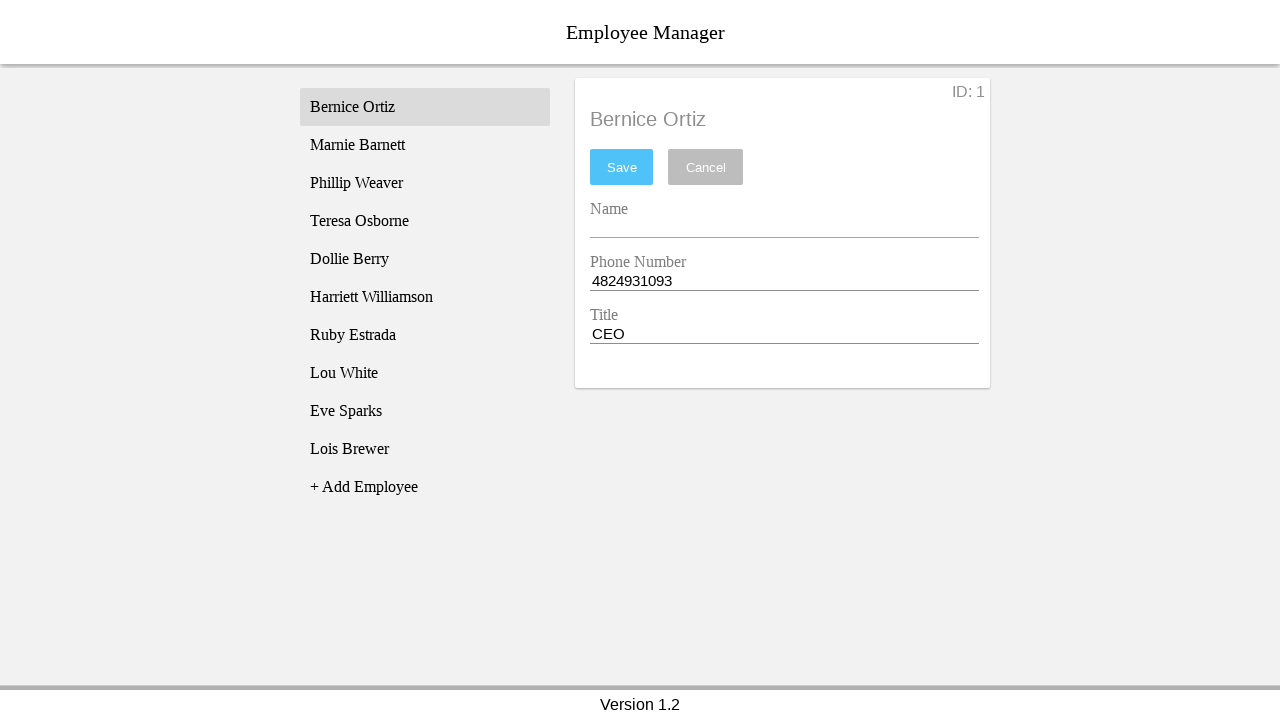

Entered new name 'Cotilda Nakimuli I' in the name field without saving on [name="nameEntry"]
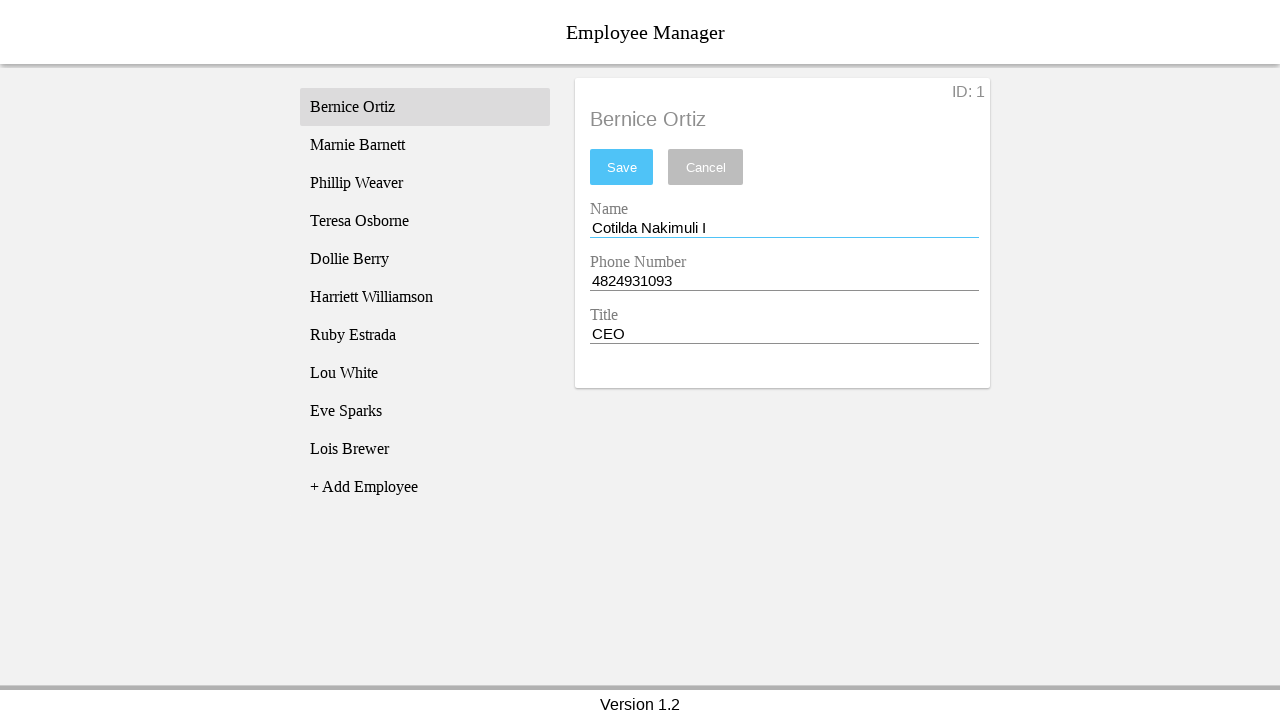

Clicked on Phillip Weaver in the employee list to navigate away at (425, 183) on [name="employee3"]
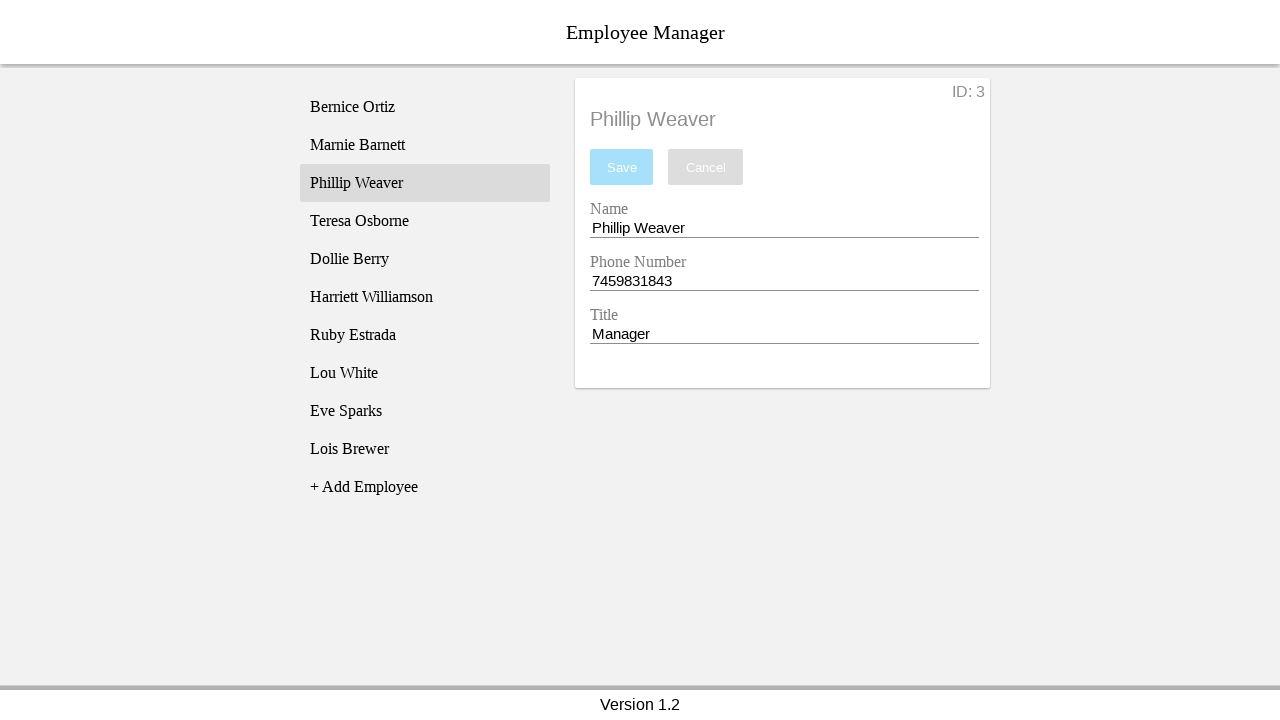

Phillip Weaver employee record loaded
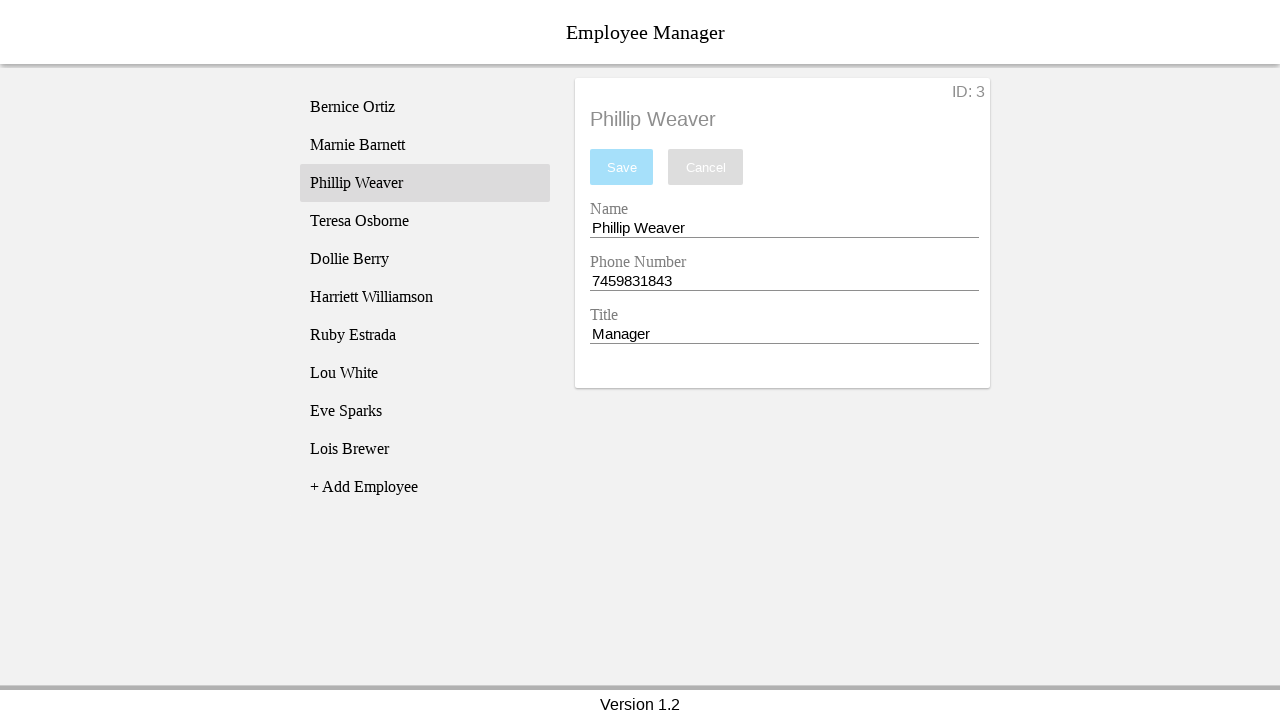

Clicked back on Bernice Ortiz in the employee list at (425, 107) on [name="employee1"]
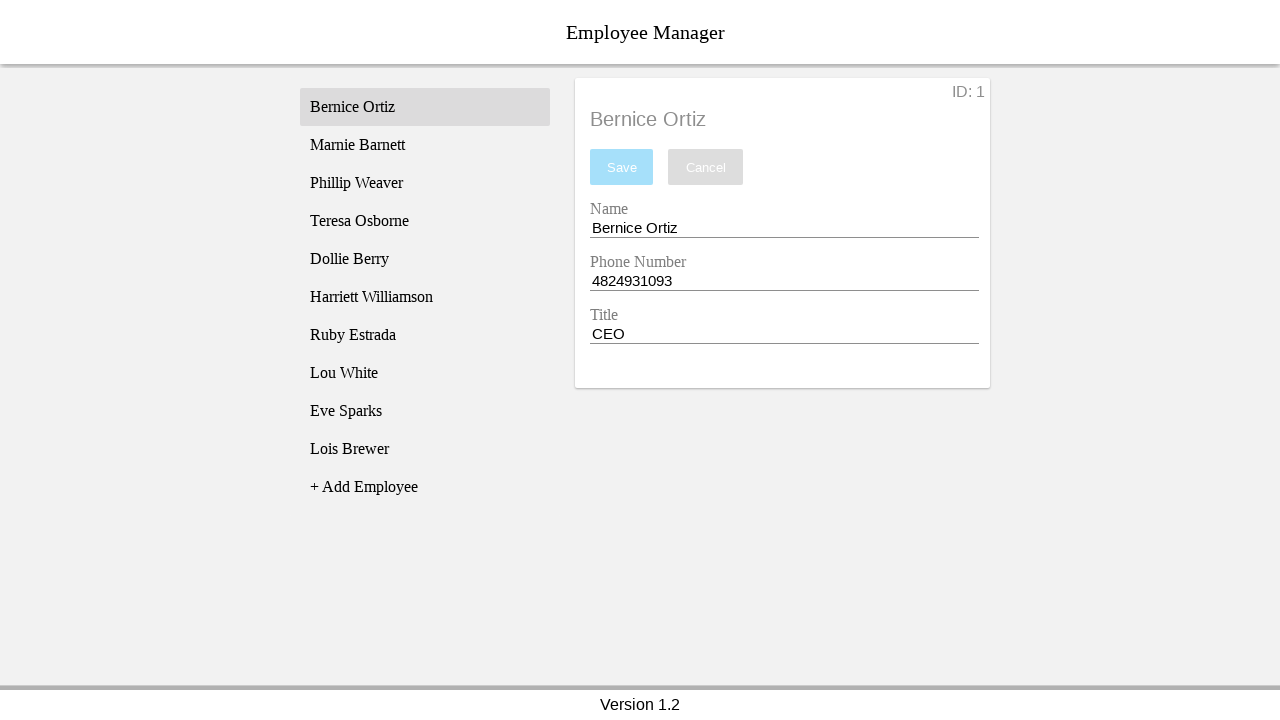

Bernice Ortiz employee record reloaded
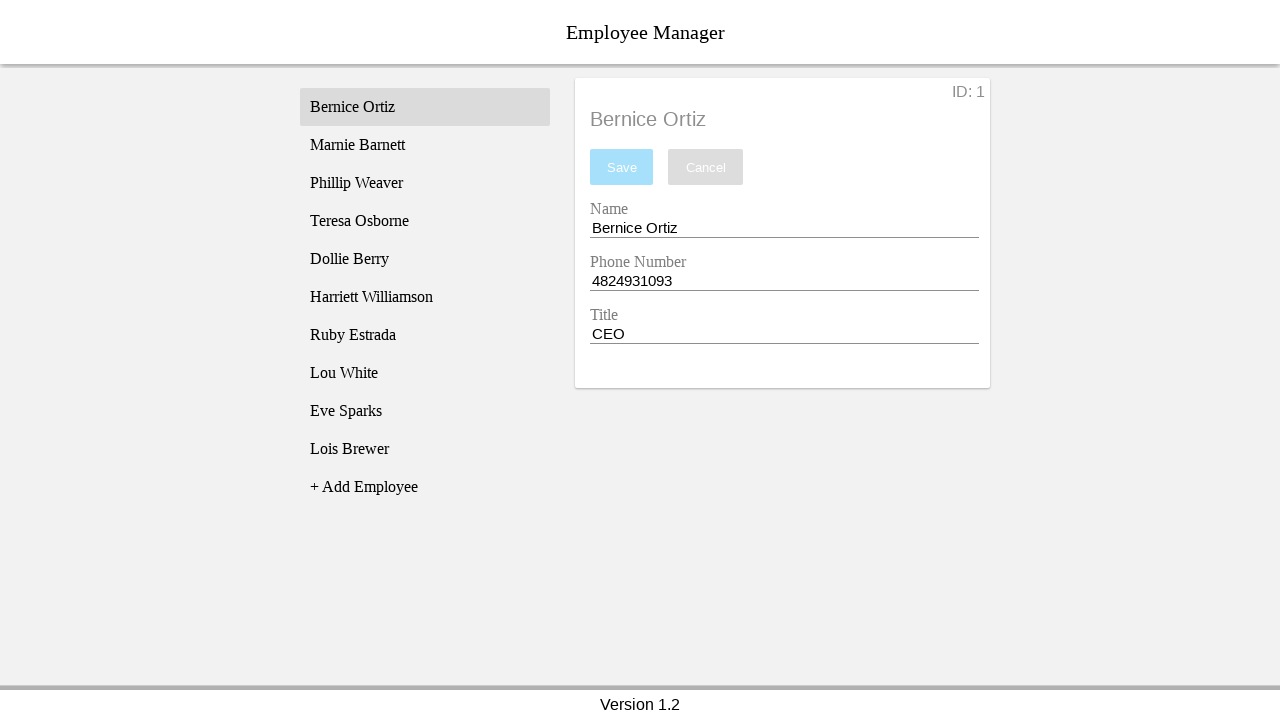

Verified that the unsaved name change reverted to 'Bernice Ortiz'
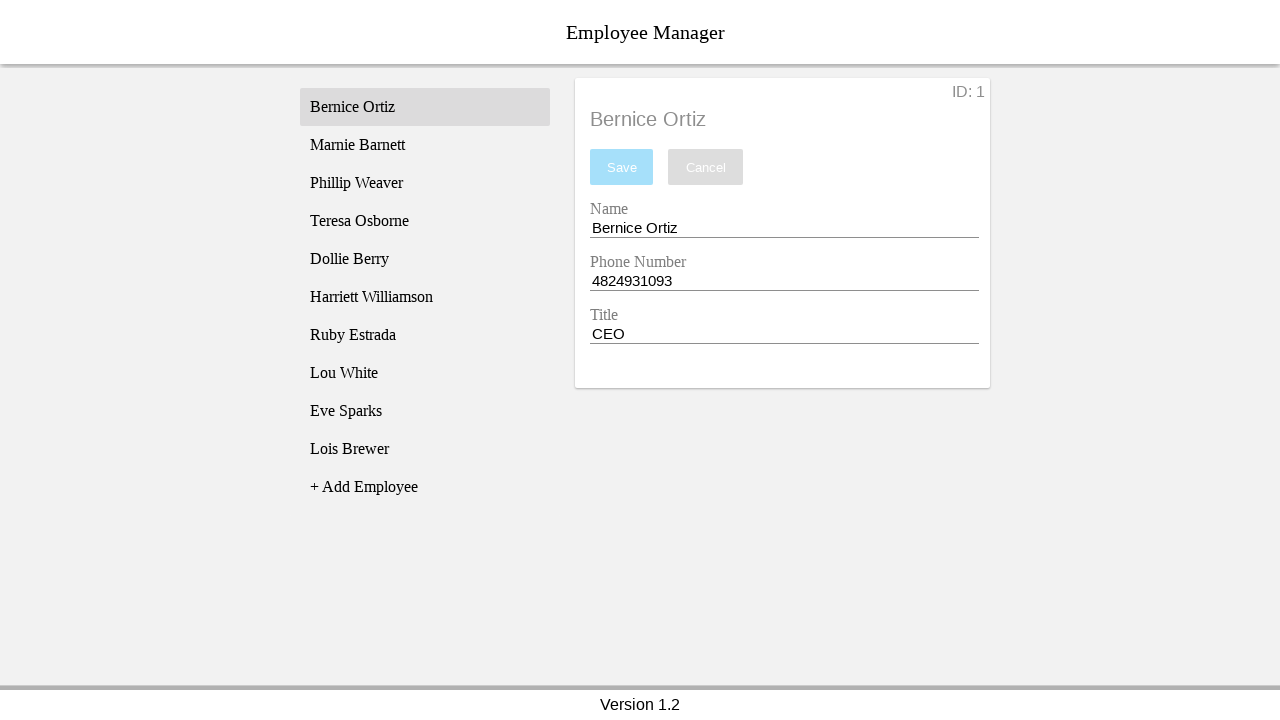

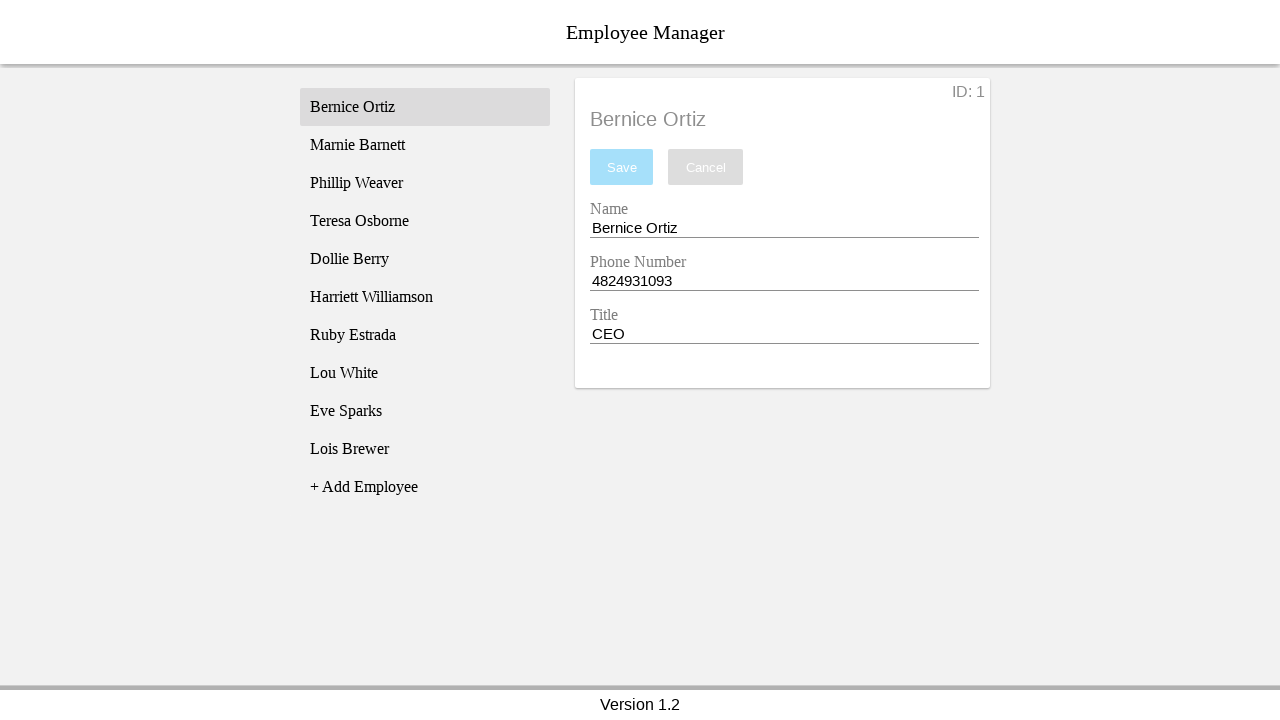